Tests dynamic loading by clicking start button and verifying the completion message appears

Starting URL: https://automationfc.github.io/dynamic-loading/

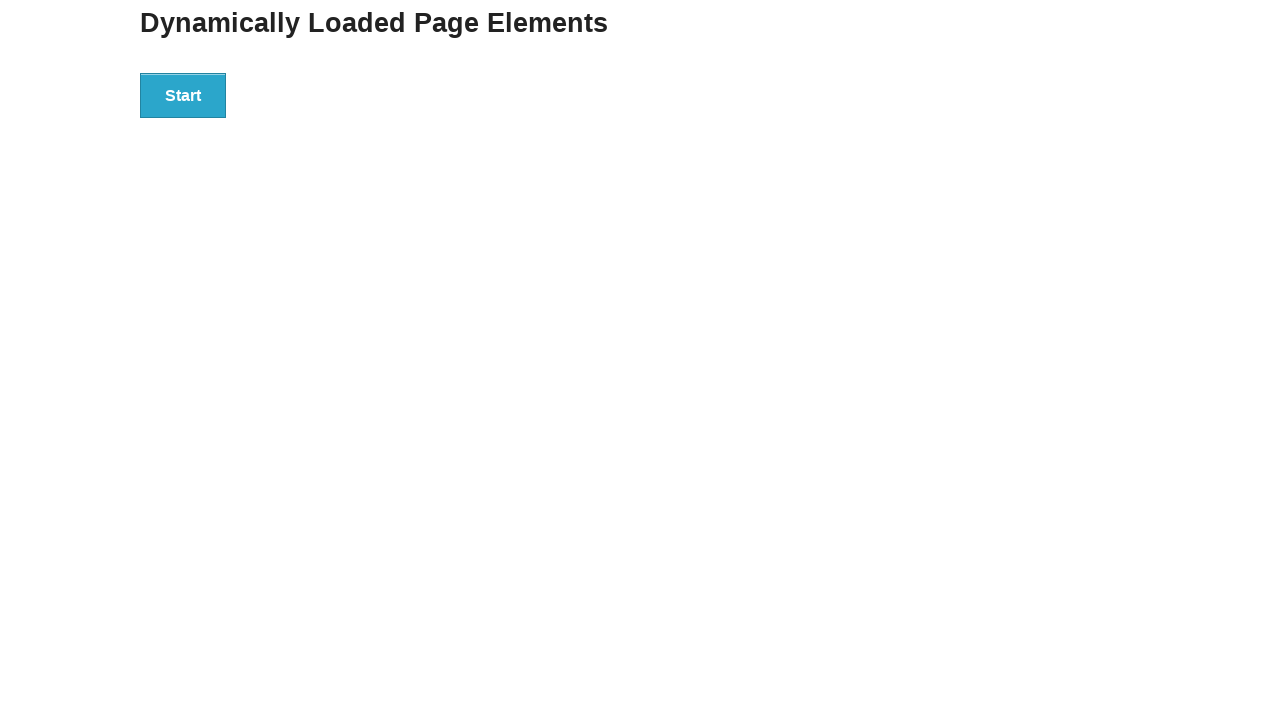

Clicked start button to trigger dynamic loading at (183, 95) on div#start>button
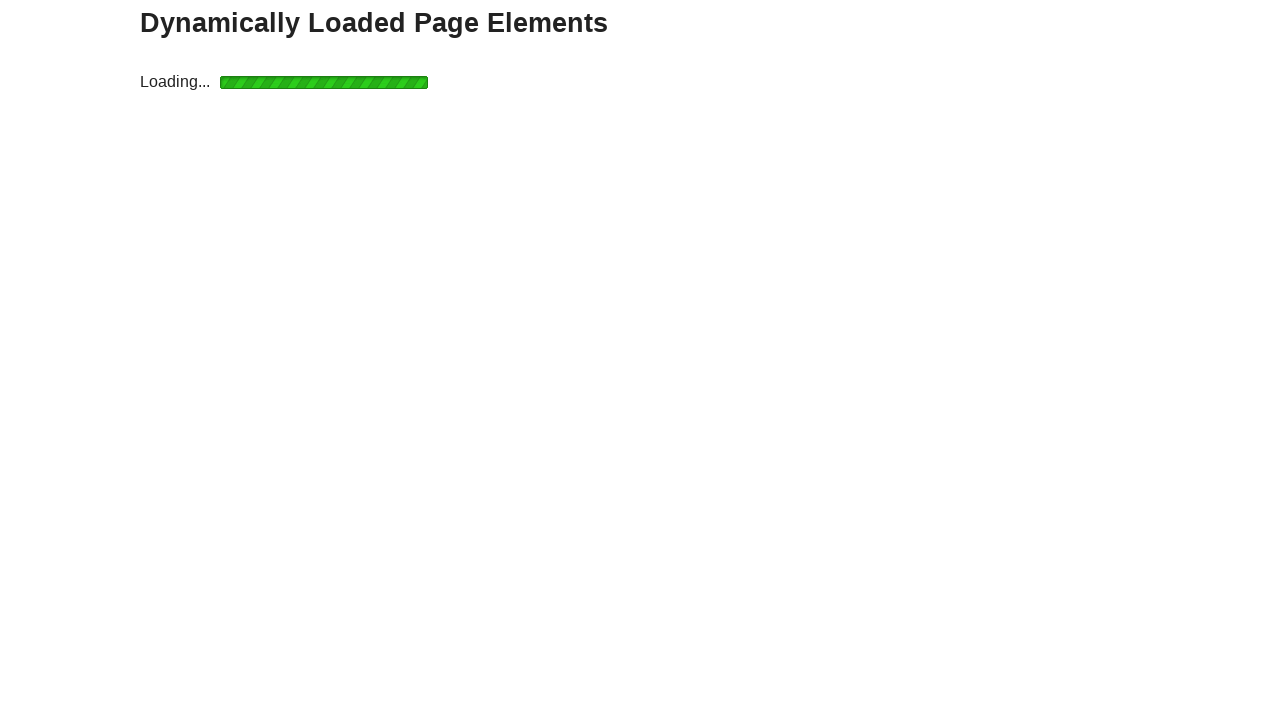

Waited for completion message to appear with 10s timeout
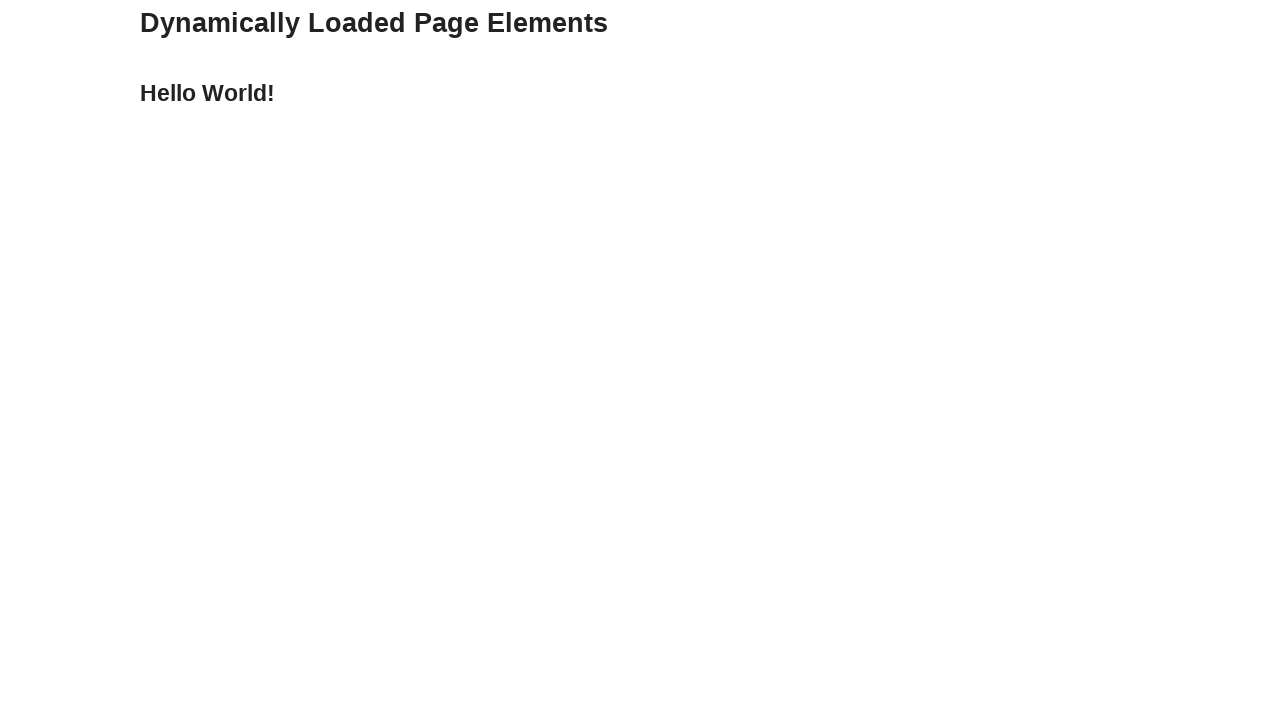

Verified completion message text is 'Hello World!'
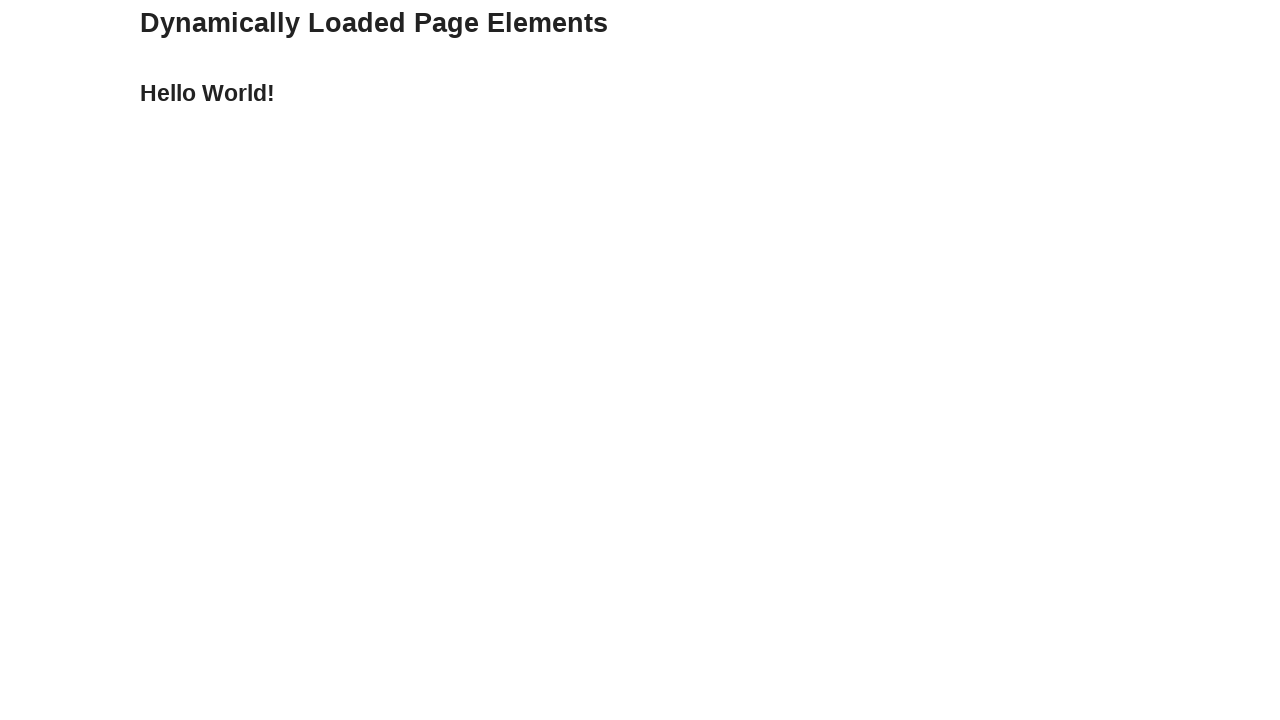

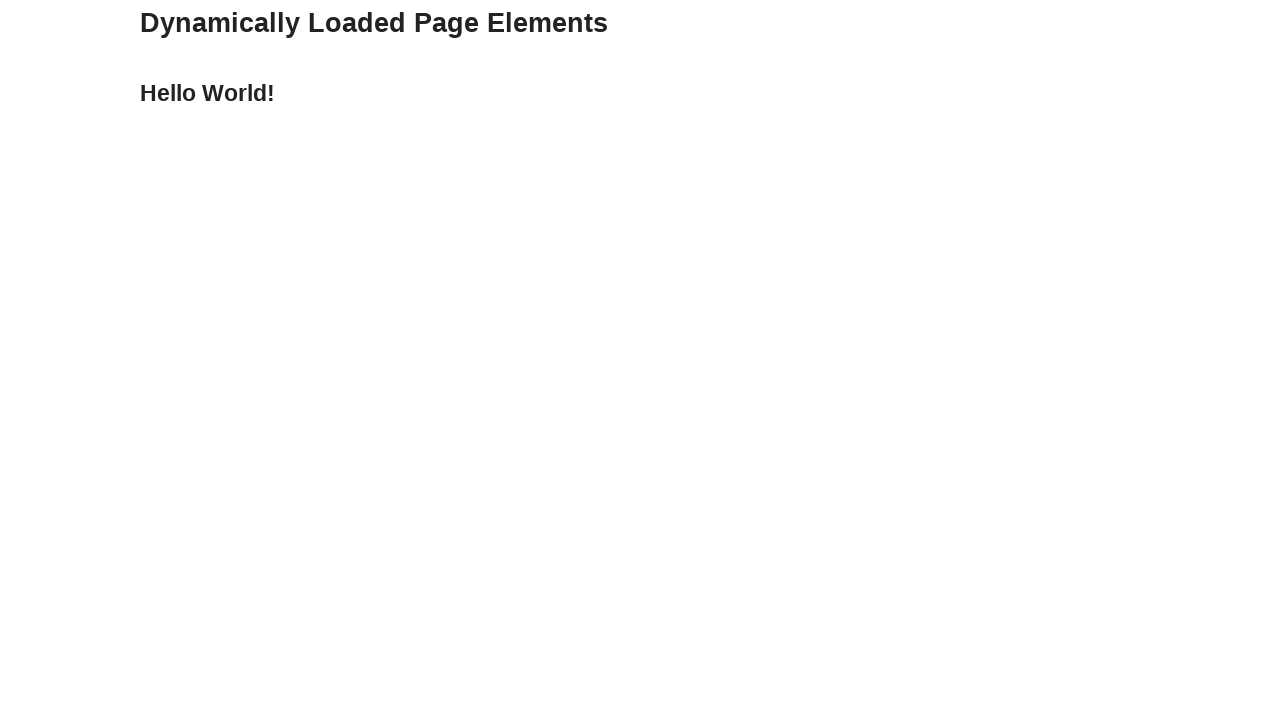